Tests a tarot reading application flow by navigating from the homepage, entering a question, drawing/selecting cards, waiting for reading results, testing the share functionality, and visiting the community page.

Starting URL: https://test-studio-firebase.vercel.app

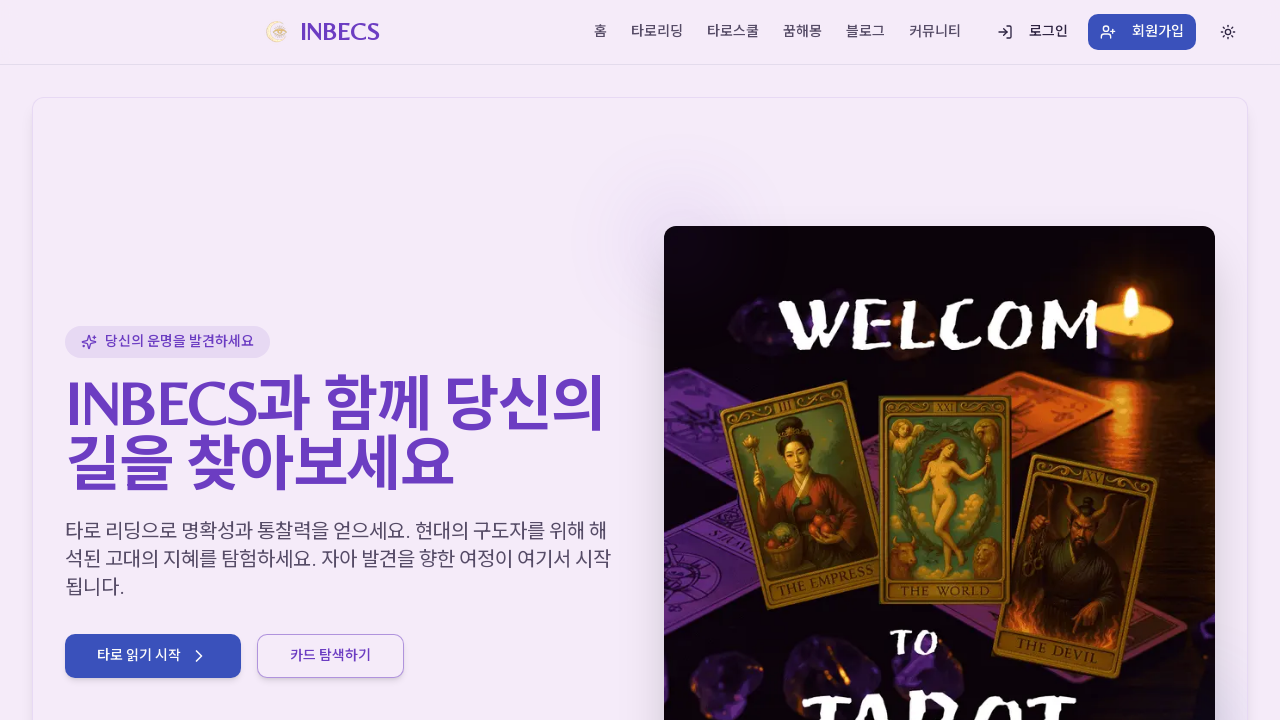

Waited for initial page load (3 seconds)
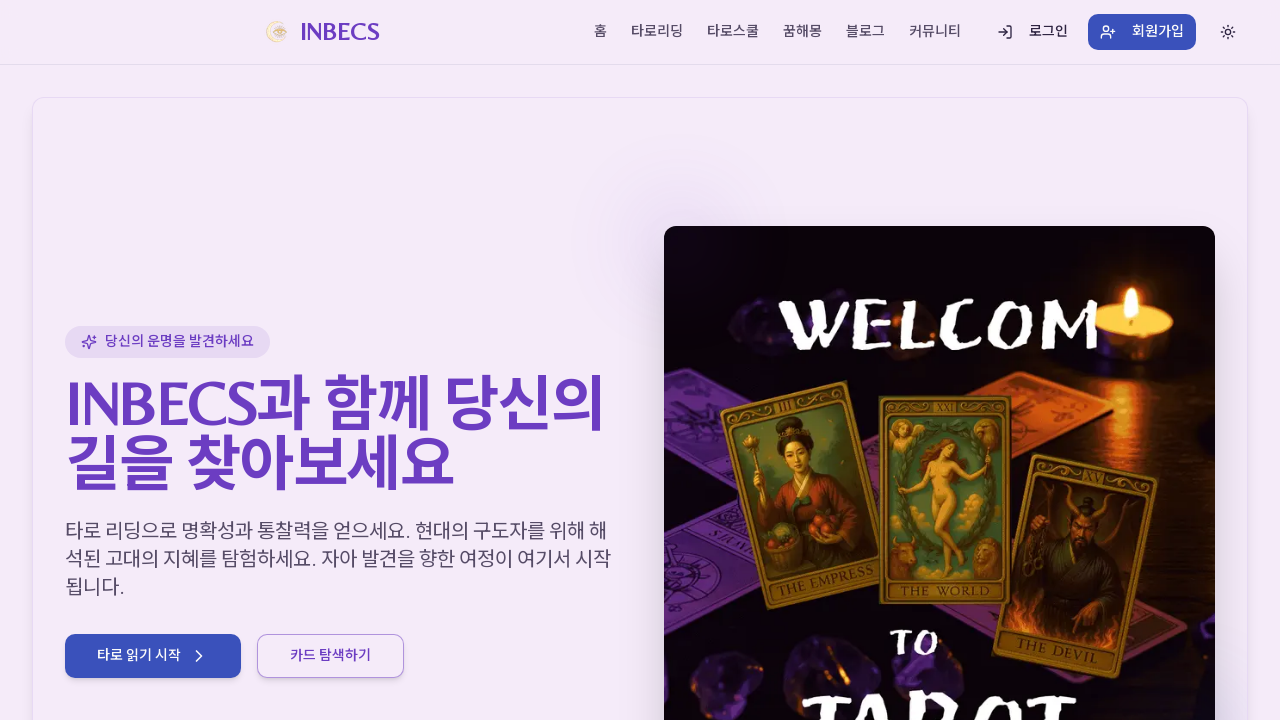

Clicked start button to begin tarot reading at (657, 32) on [href*="/reading"] >> nth=0
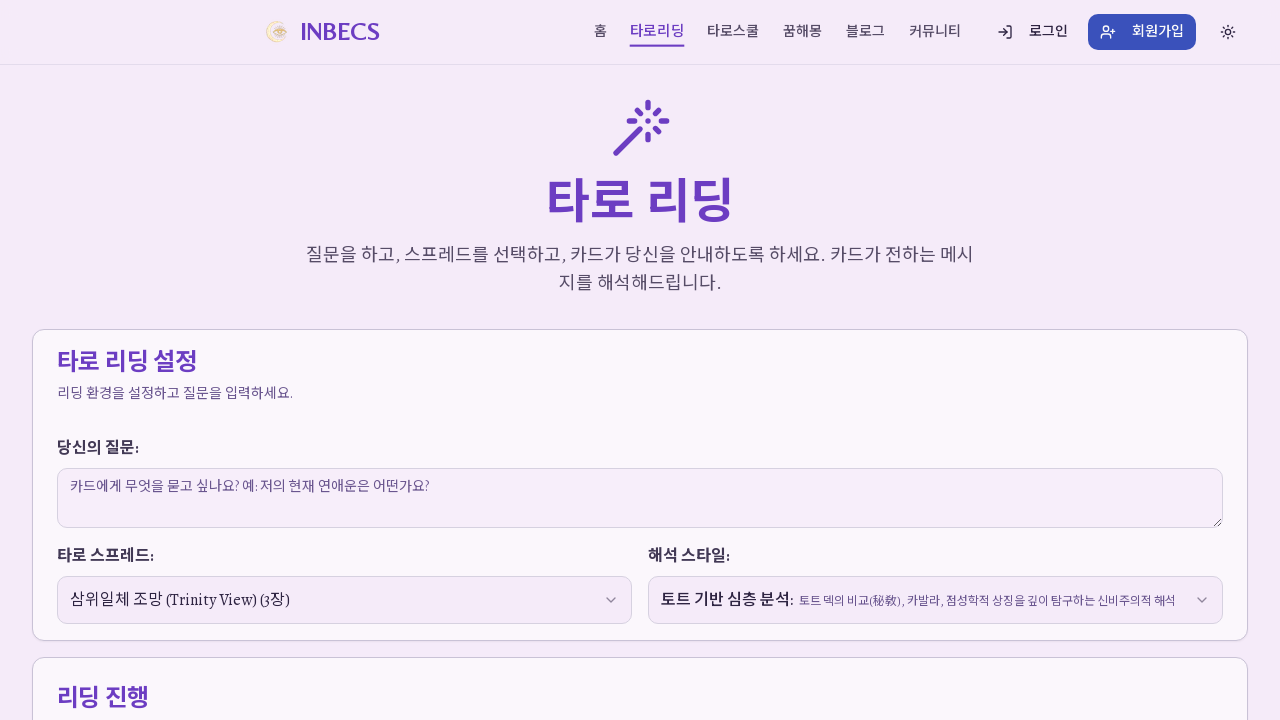

Waited for reading page to load after clicking start button
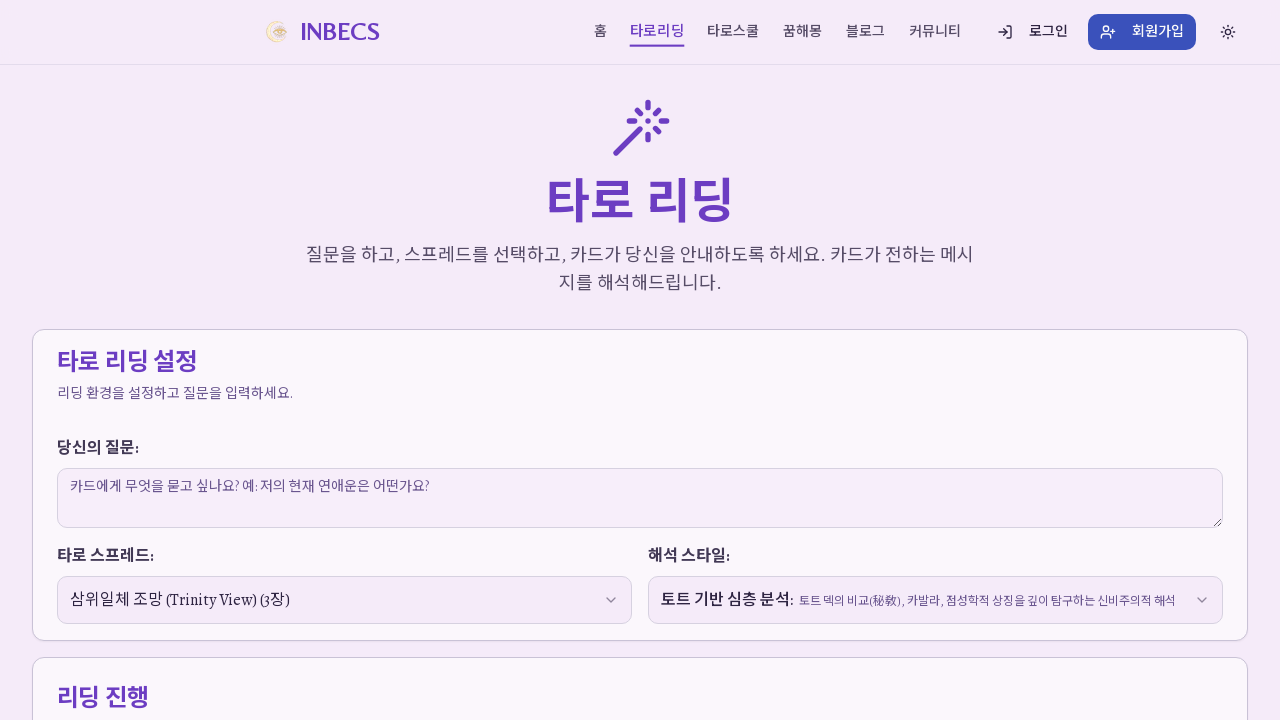

Entered question '오늘의 운세와 조언을 알려주세요' in question field on textarea >> nth=0
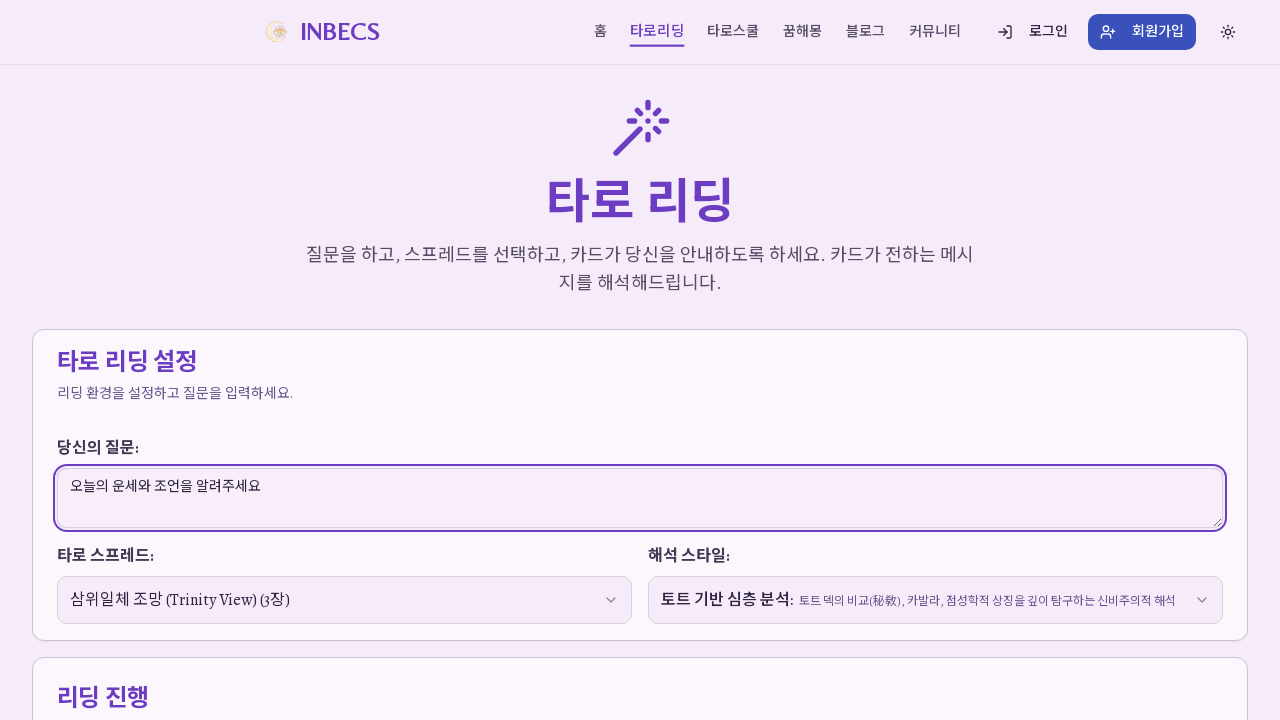

Clicked draw/start reading button at (1224, 515) on button[type="submit"] >> nth=0
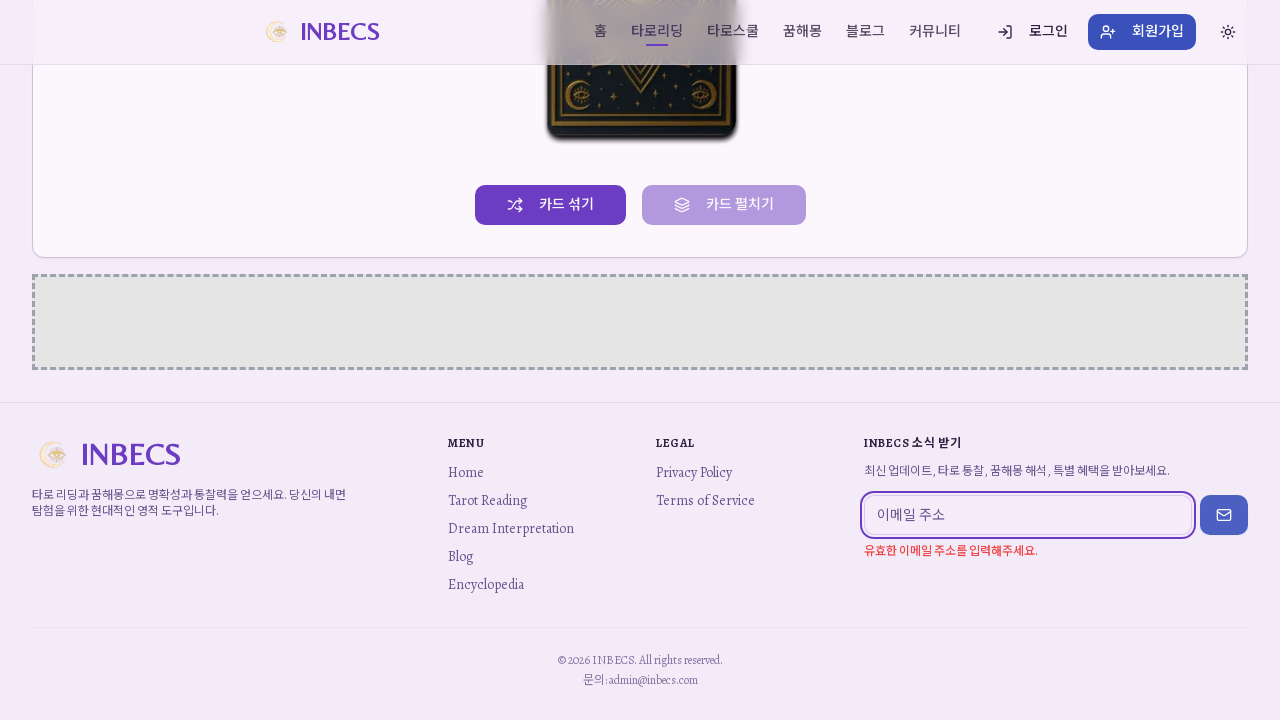

Waited for card drawing interface to load
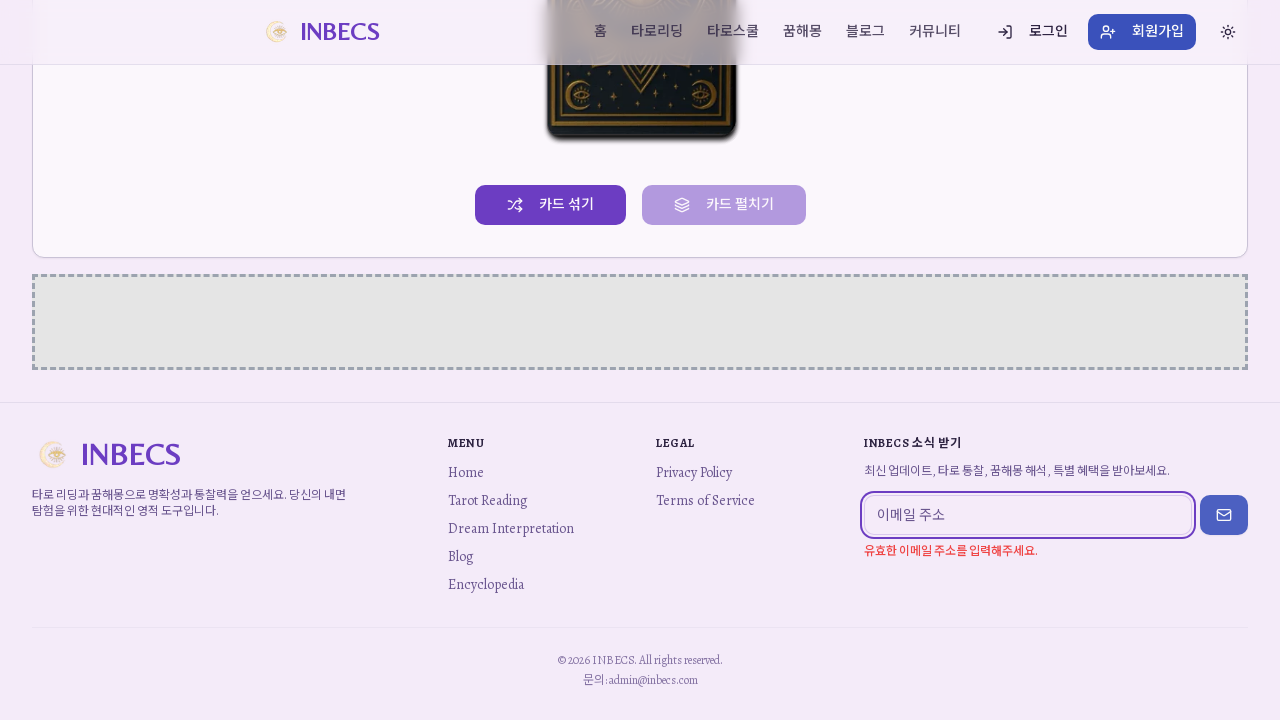

Waited for tarot cards to appear (5 seconds)
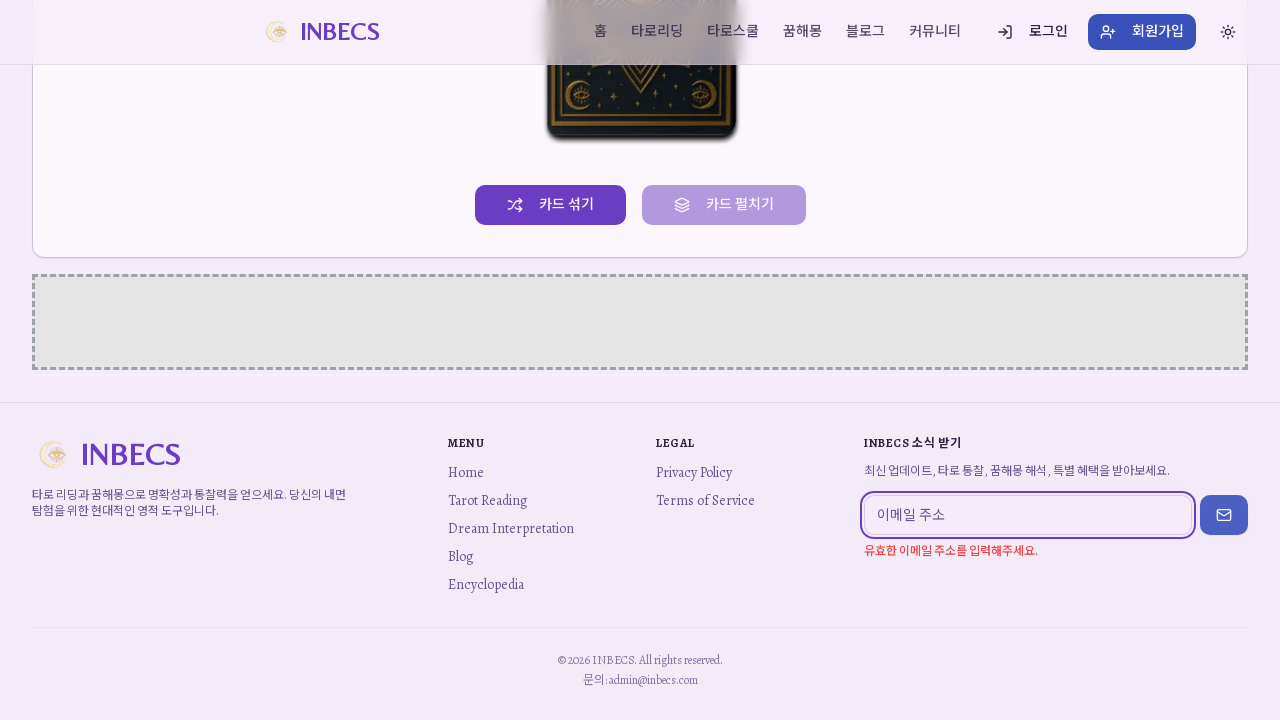

Clicked first available tarot card at (640, 360) on [class*="card"] >> nth=0
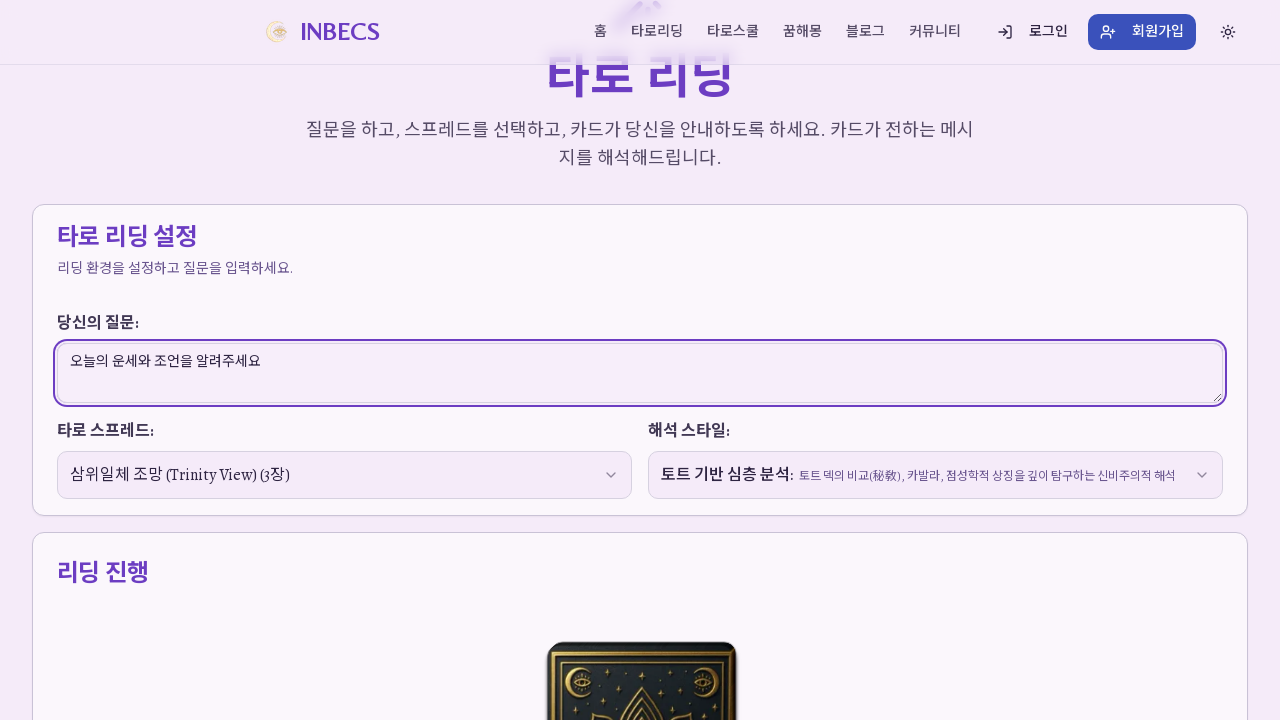

Waited after card selection
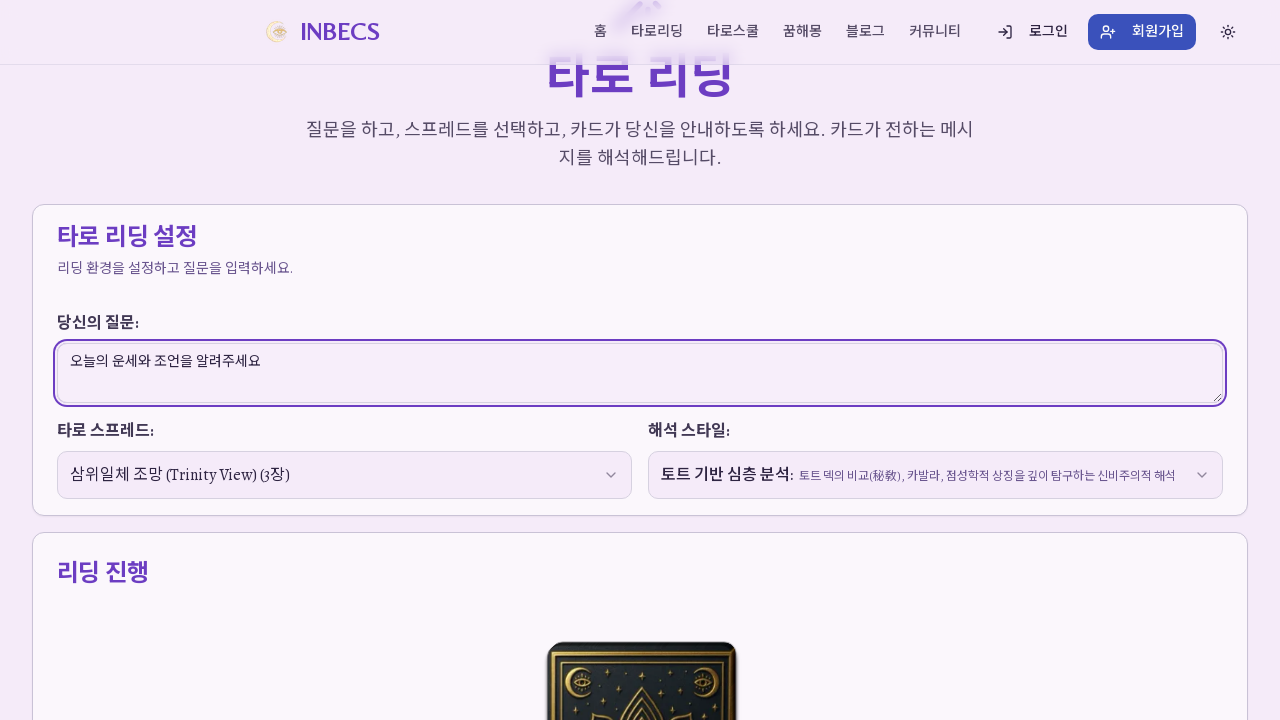

Waited for tarot reading result to load (8 seconds)
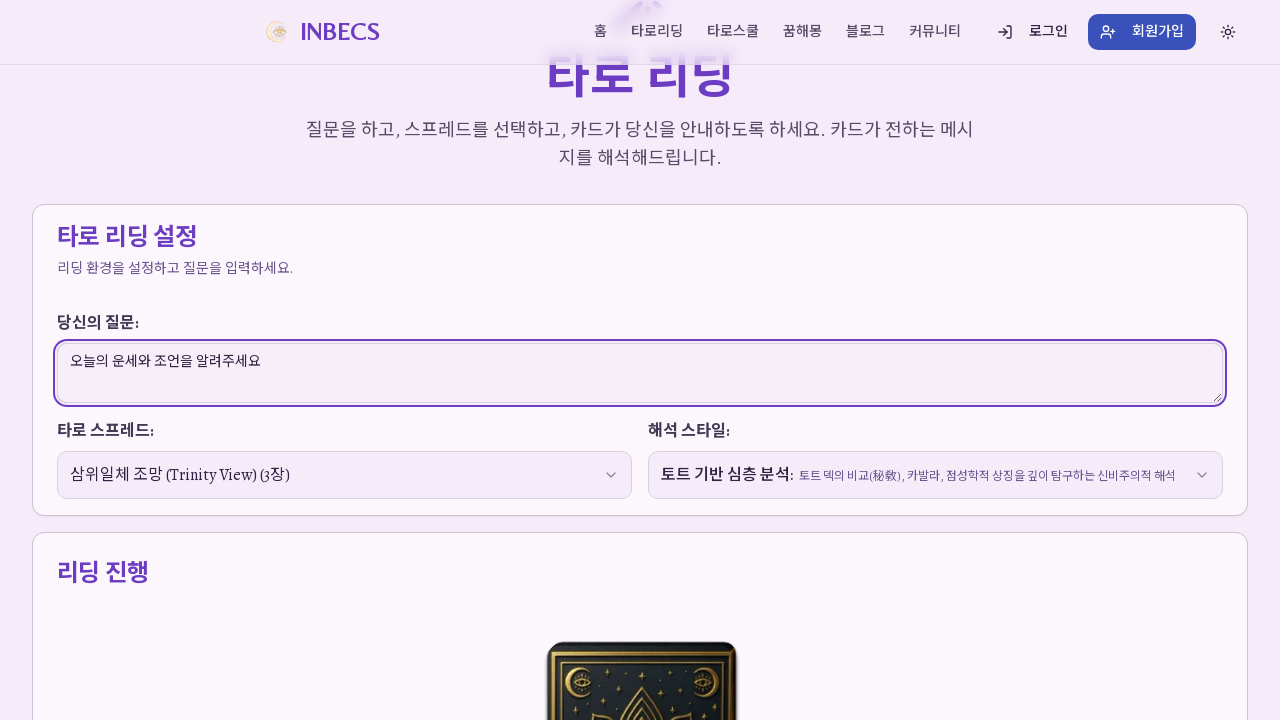

Navigated to community page
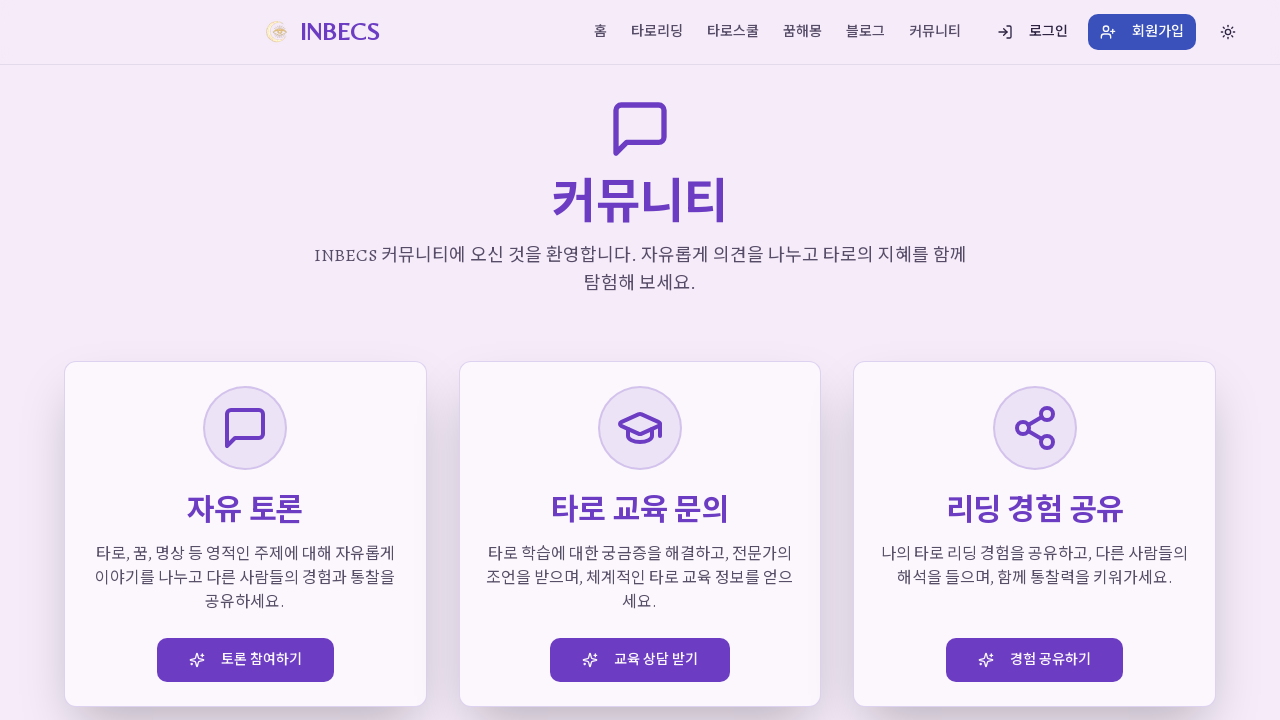

Waited for community page to load
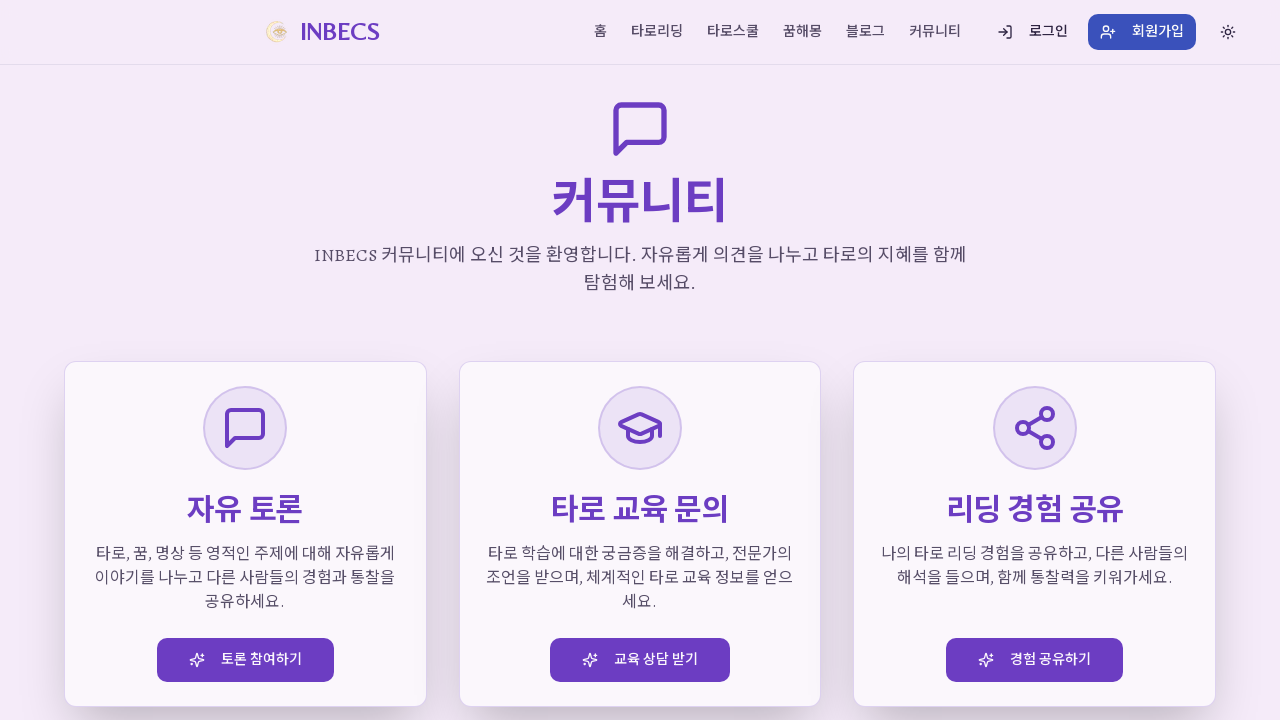

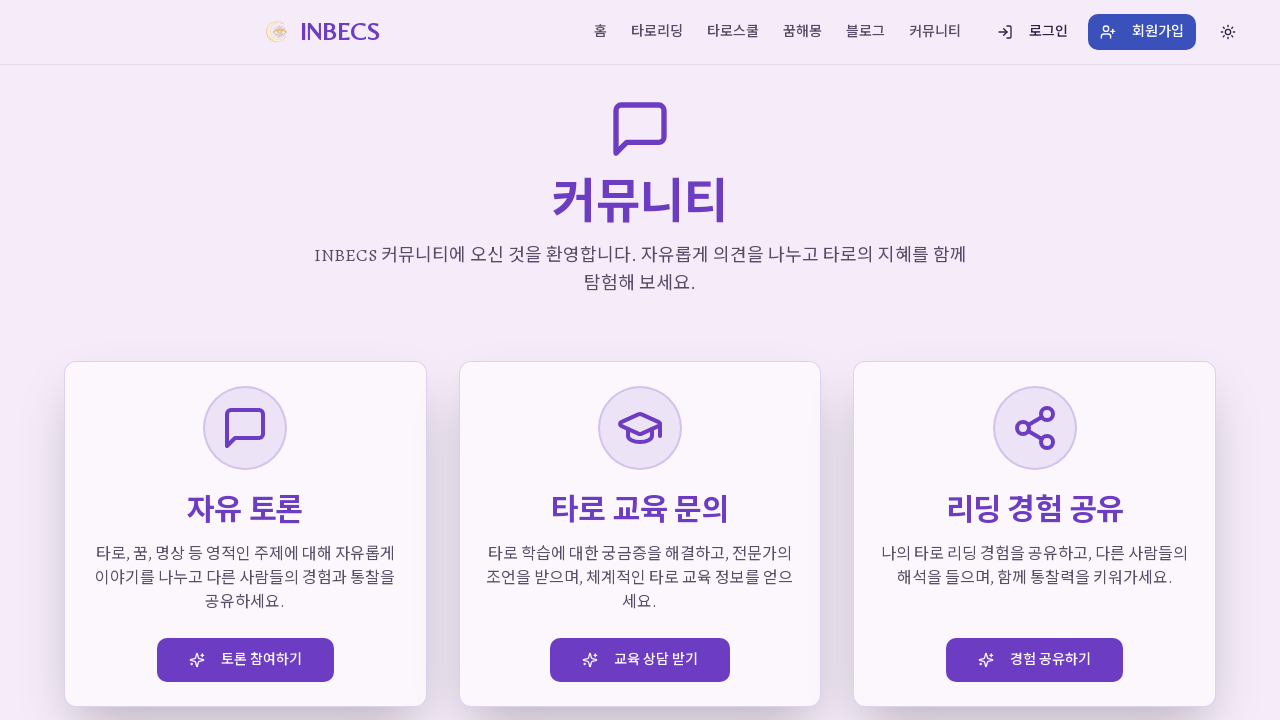